Tests drag and drop functionality on jQueryUI demo page by switching to an iframe and dragging an element to a drop target

Starting URL: https://jqueryui.com/droppable/

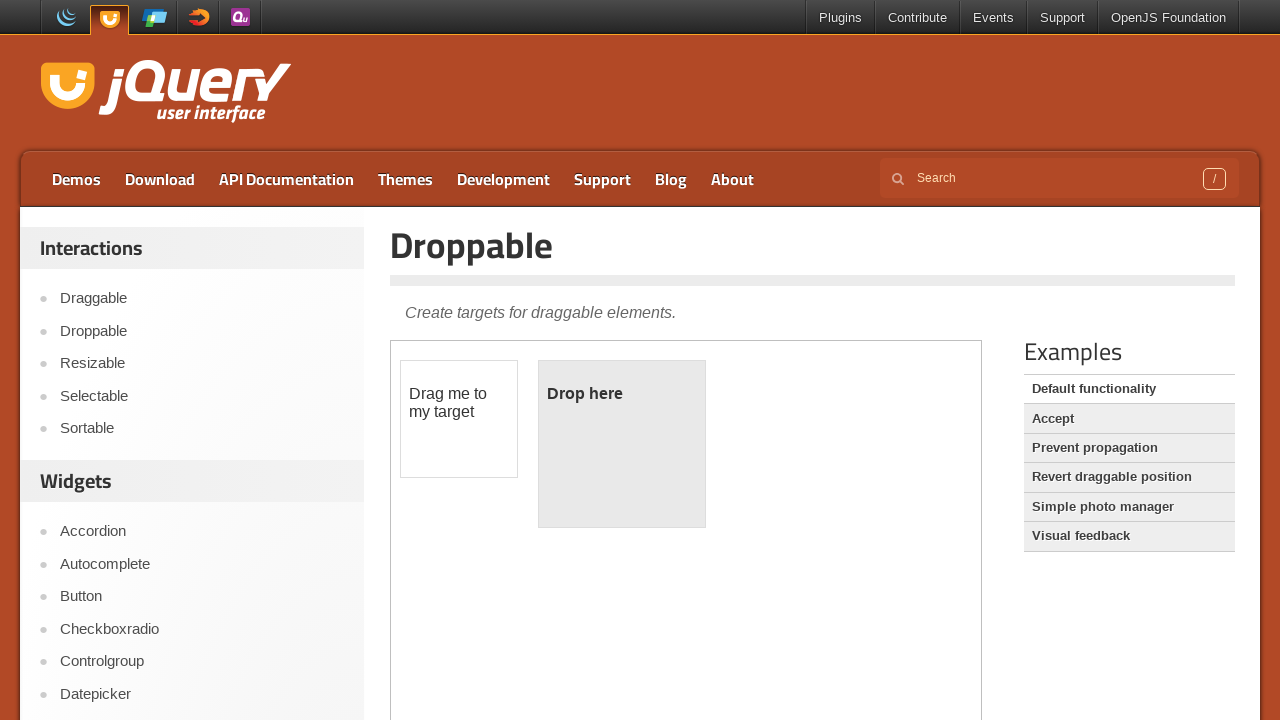

Located the demo iframe element
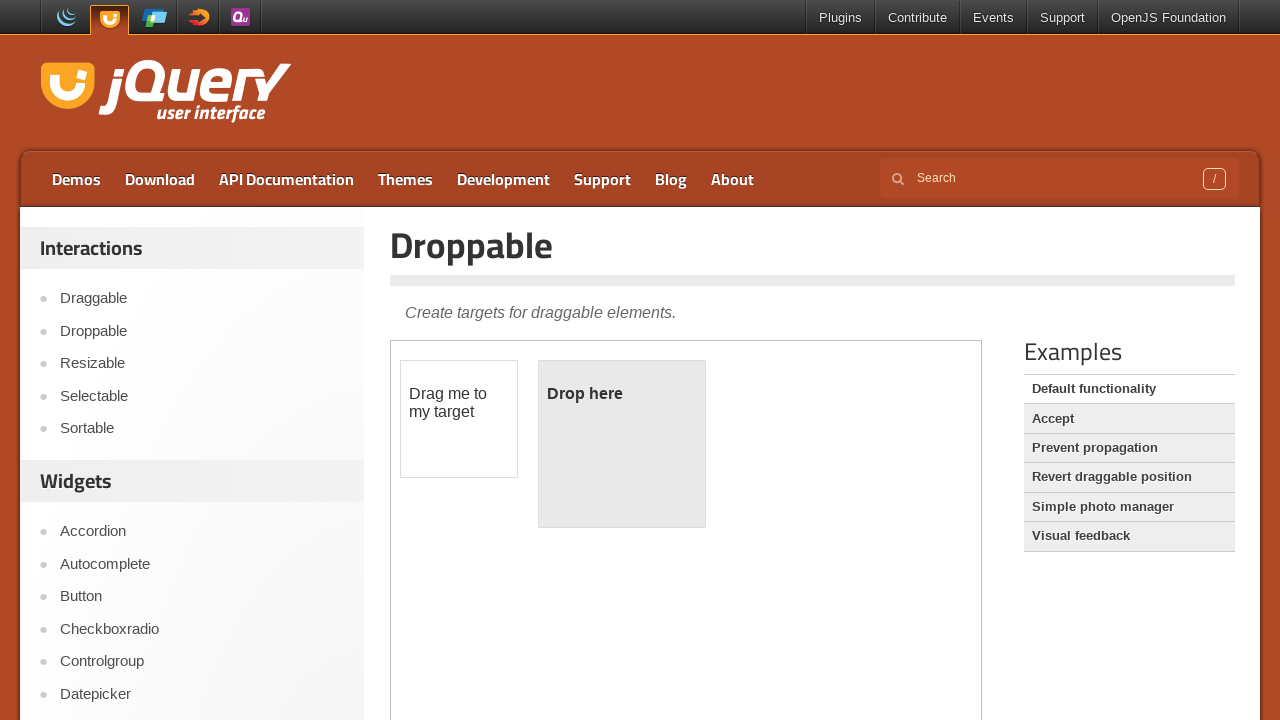

Clicked on the draggable element at (459, 419) on iframe.demo-frame >> internal:control=enter-frame >> #draggable
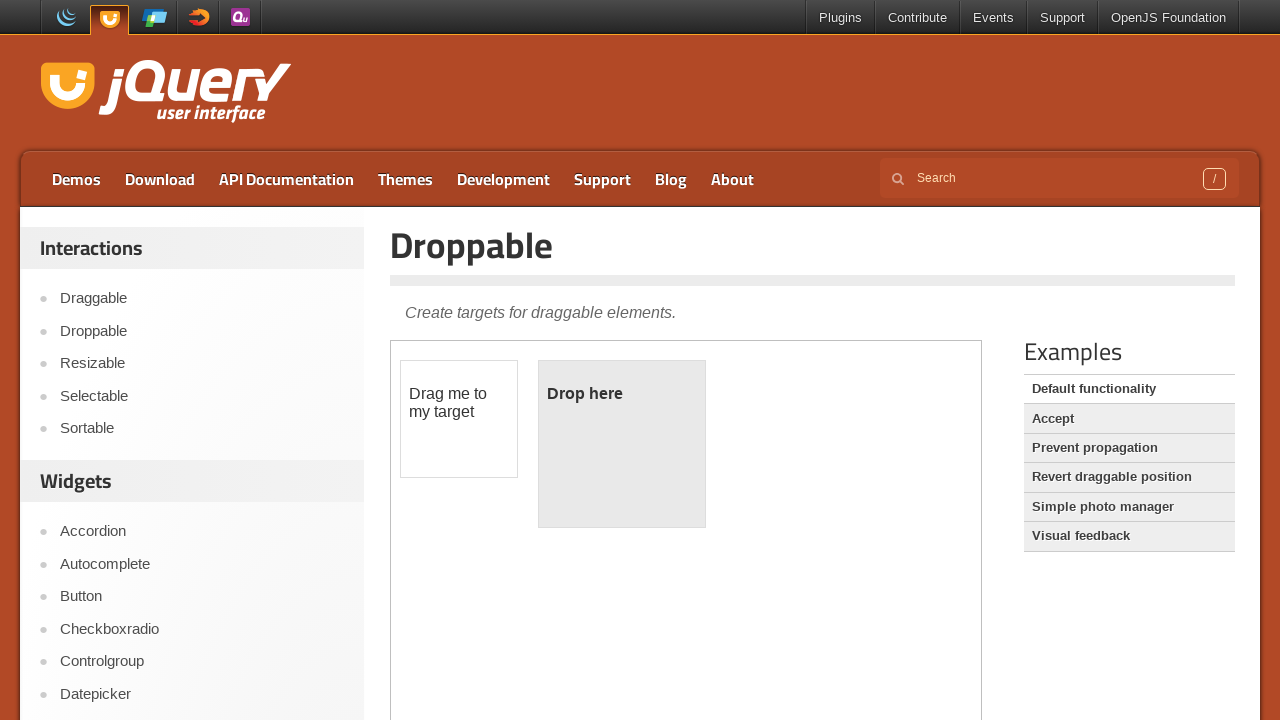

Dragged the draggable element to the droppable target at (622, 444)
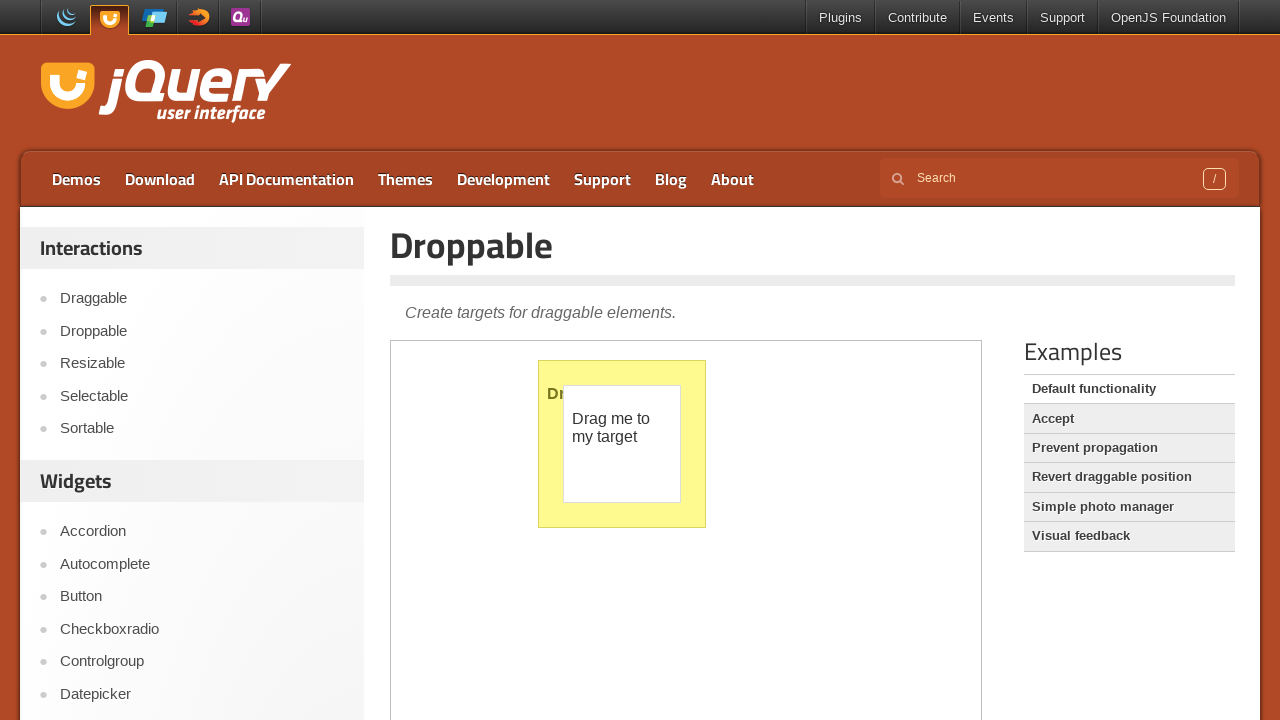

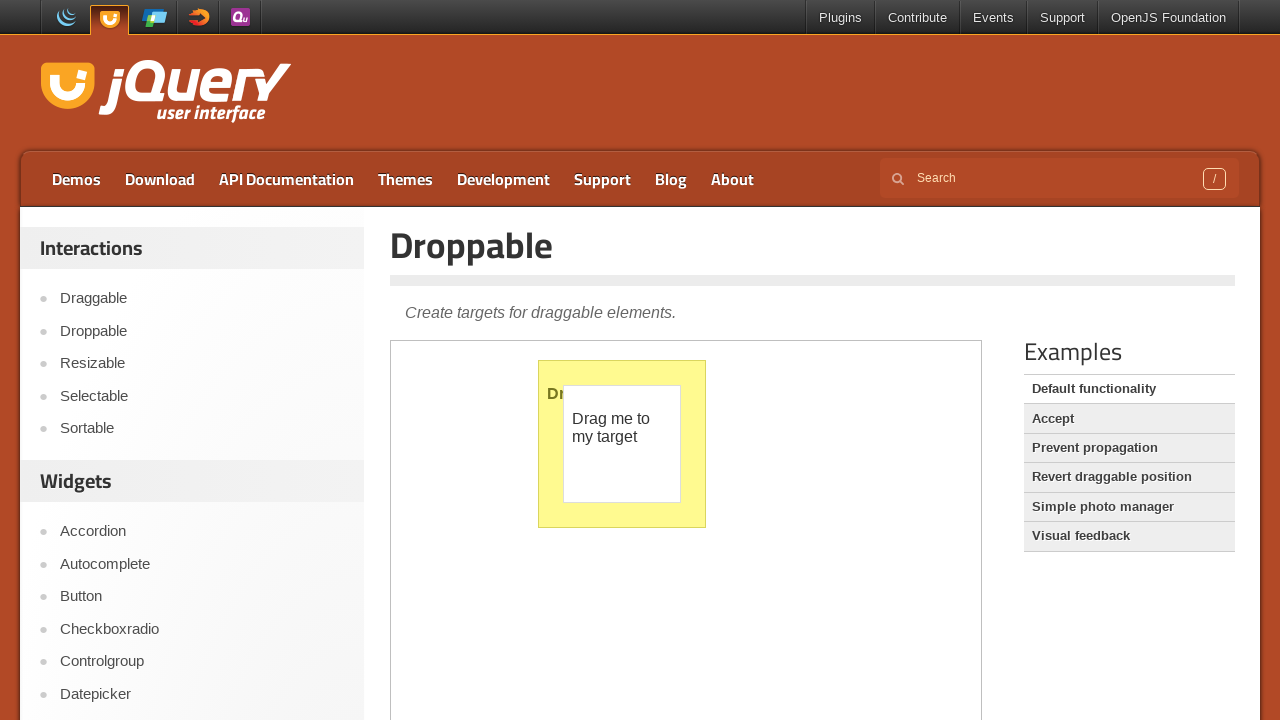